Navigates through multiple lottery result pages and verifies that lottery numbers are displayed on each page

Starting URL: https://resultadodelaloteria.com/colombia/loteria-del-huila

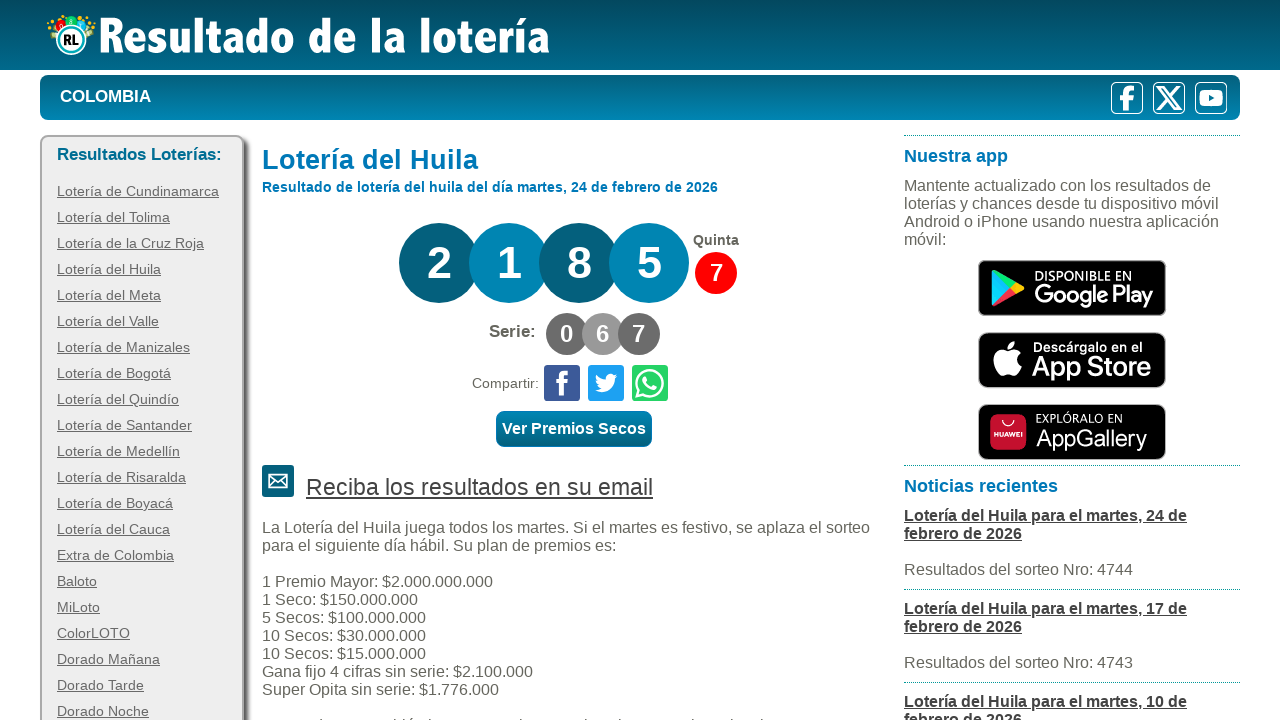

Waited for main lottery ball selector to load on loteria-del-huila page
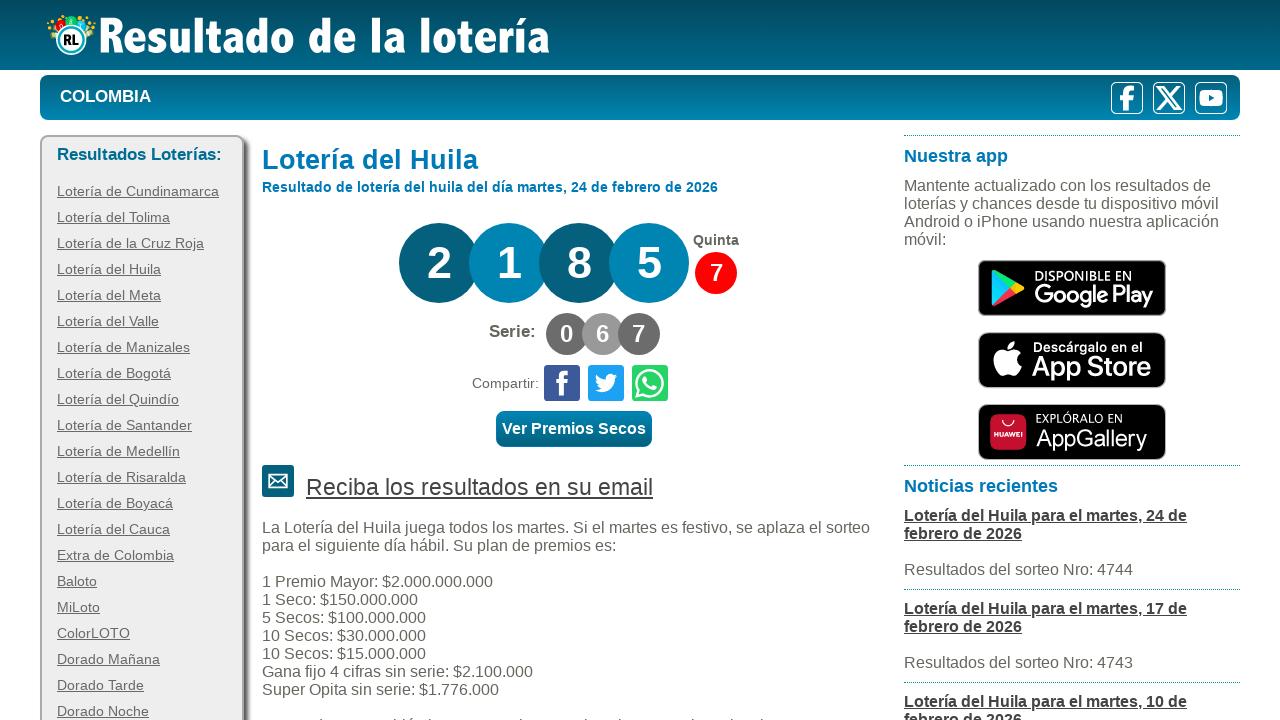

Waited for small ball selector to load on loteria-del-huila page
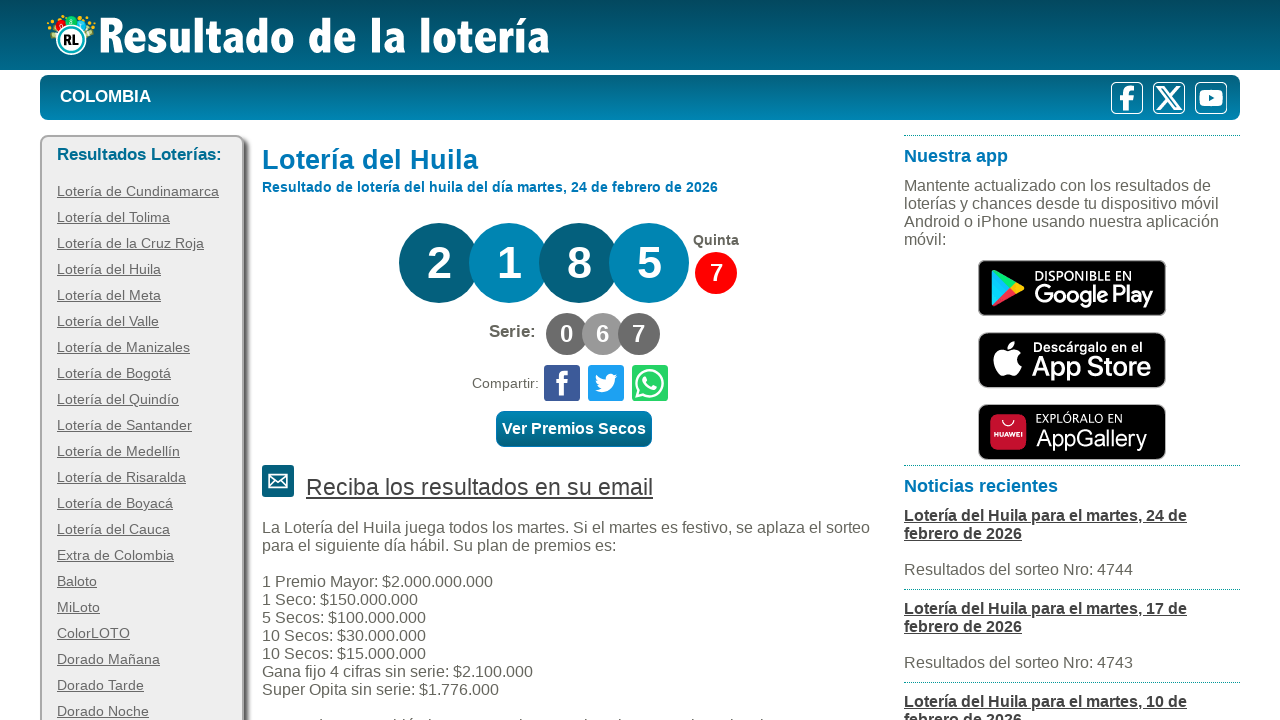

Navigated to loteria-del-meta page
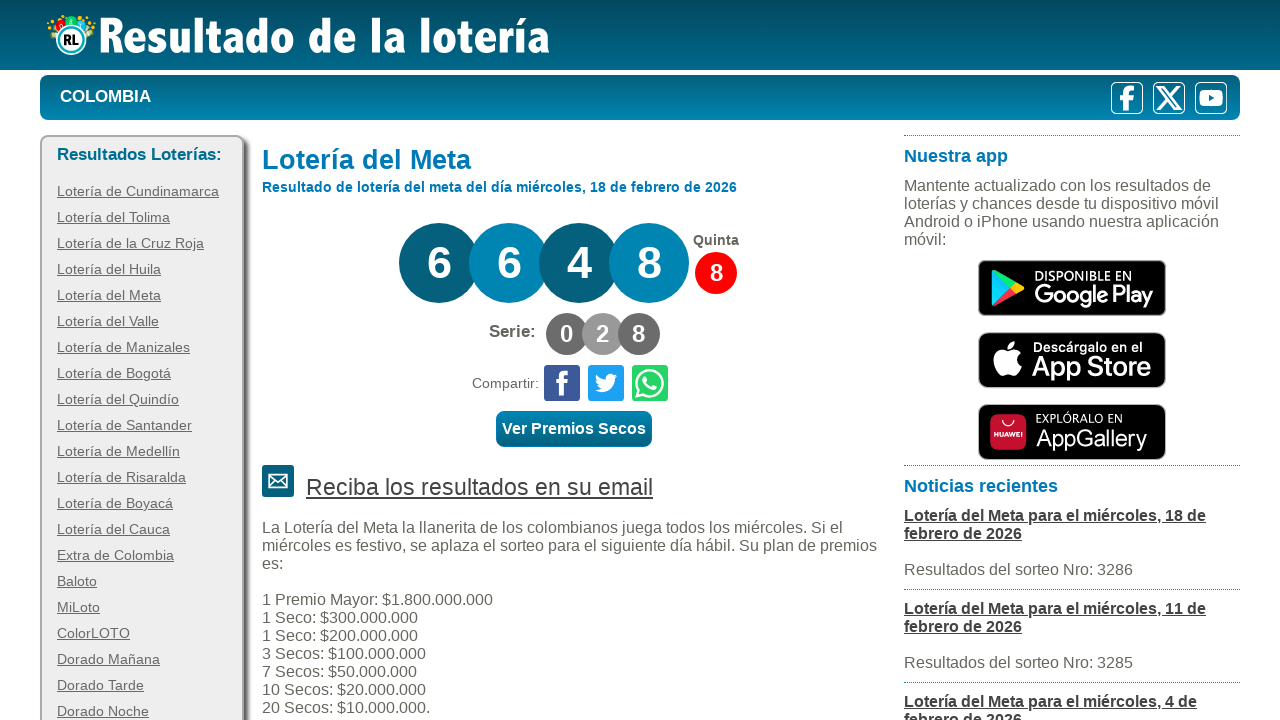

Waited for main lottery ball selector to load on loteria-del-meta page
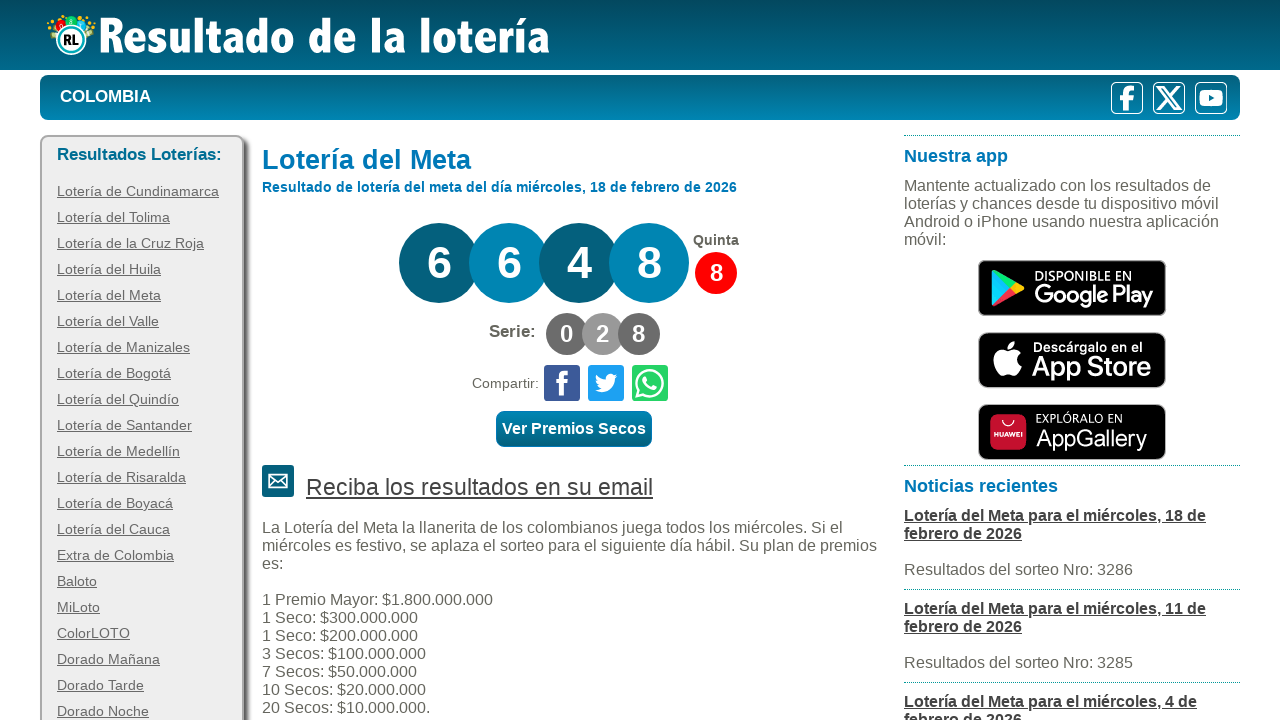

Waited for small ball selector to load on loteria-del-meta page
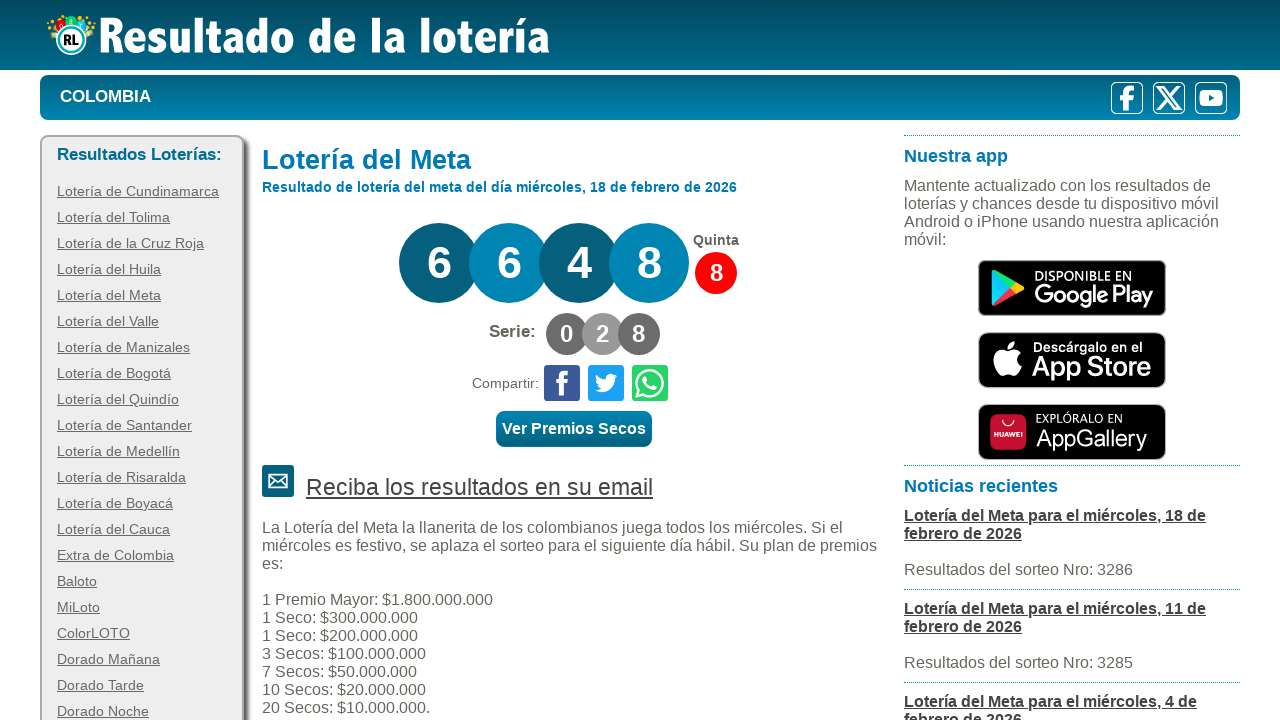

Navigated to loteria-de-medellin page
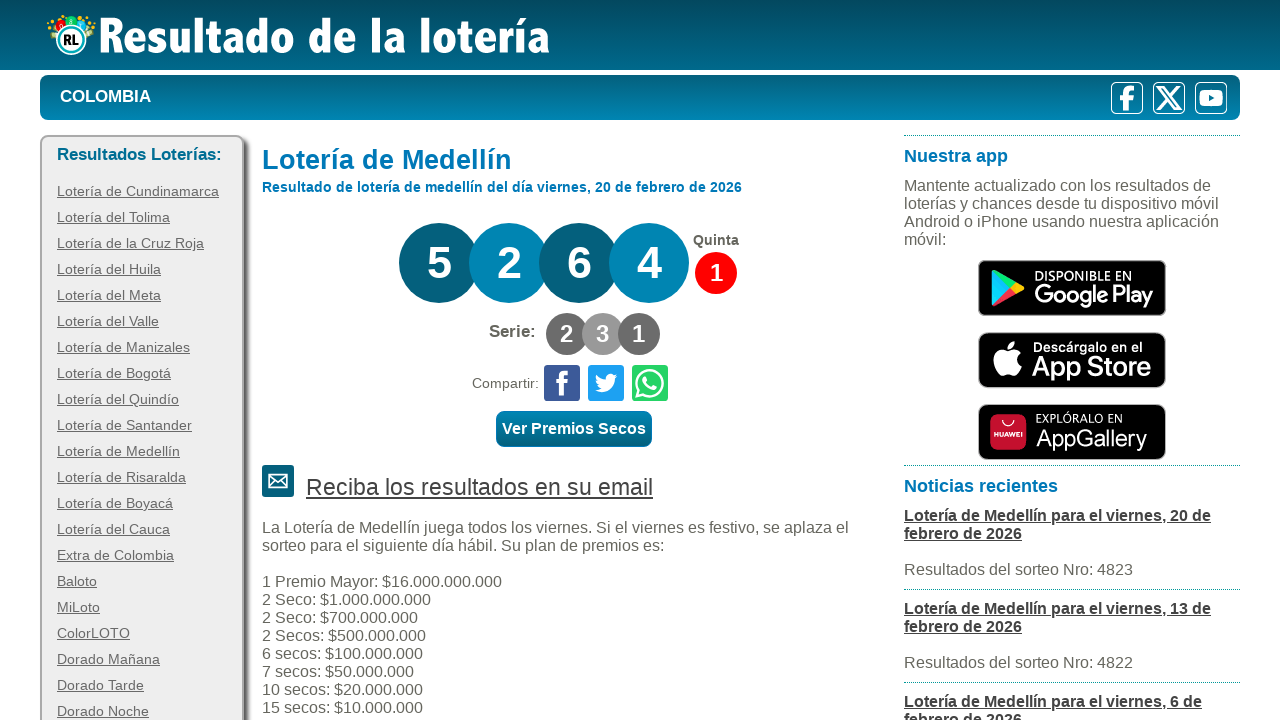

Waited for main lottery ball selector to load on loteria-de-medellin page
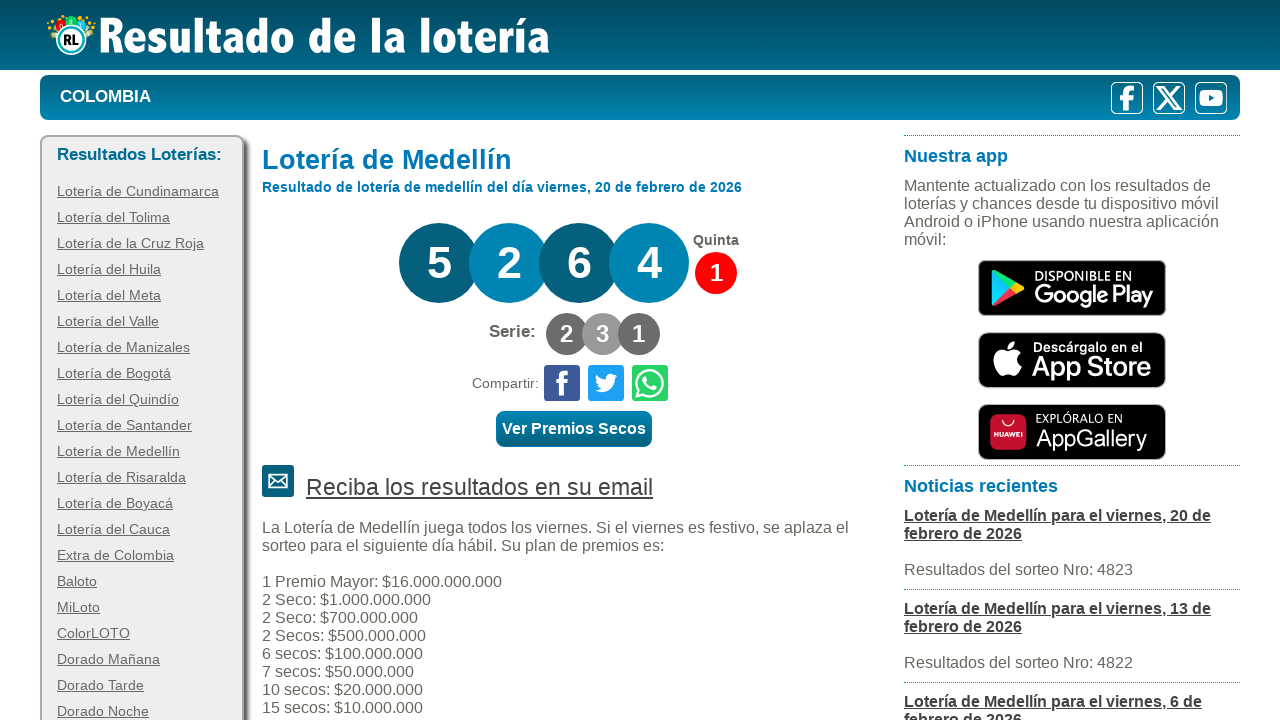

Waited for small ball selector to load on loteria-de-medellin page
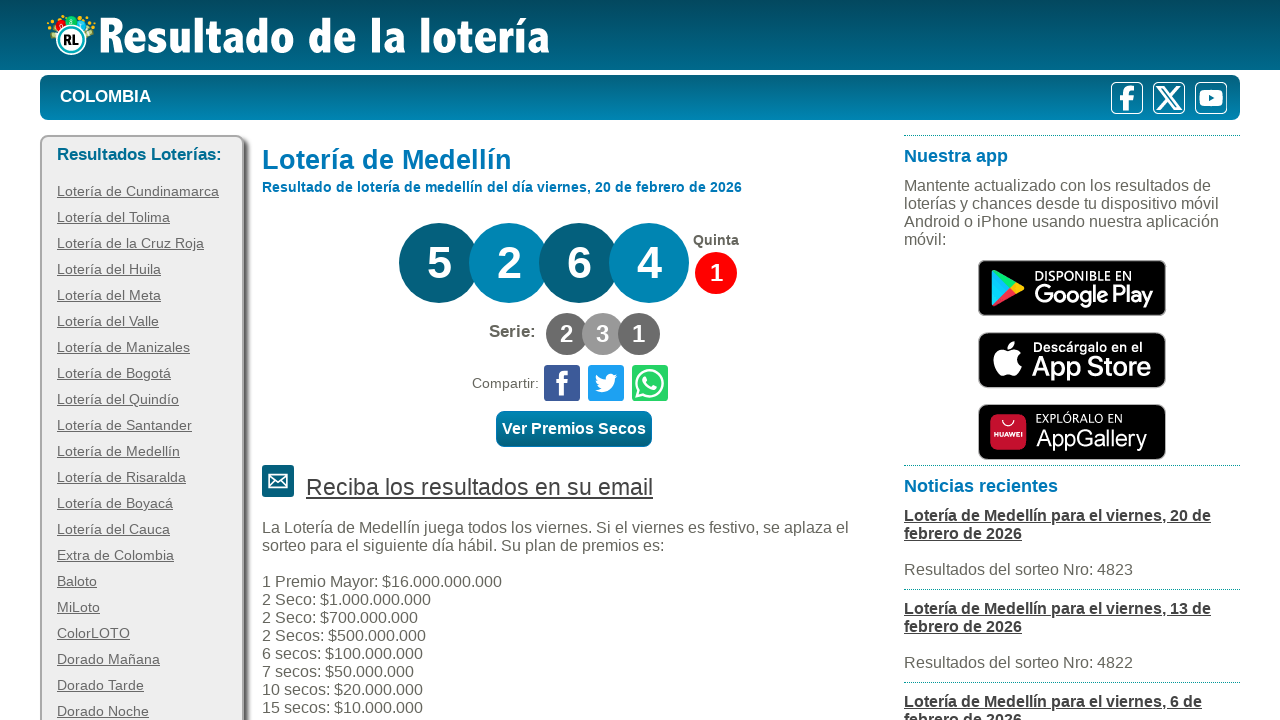

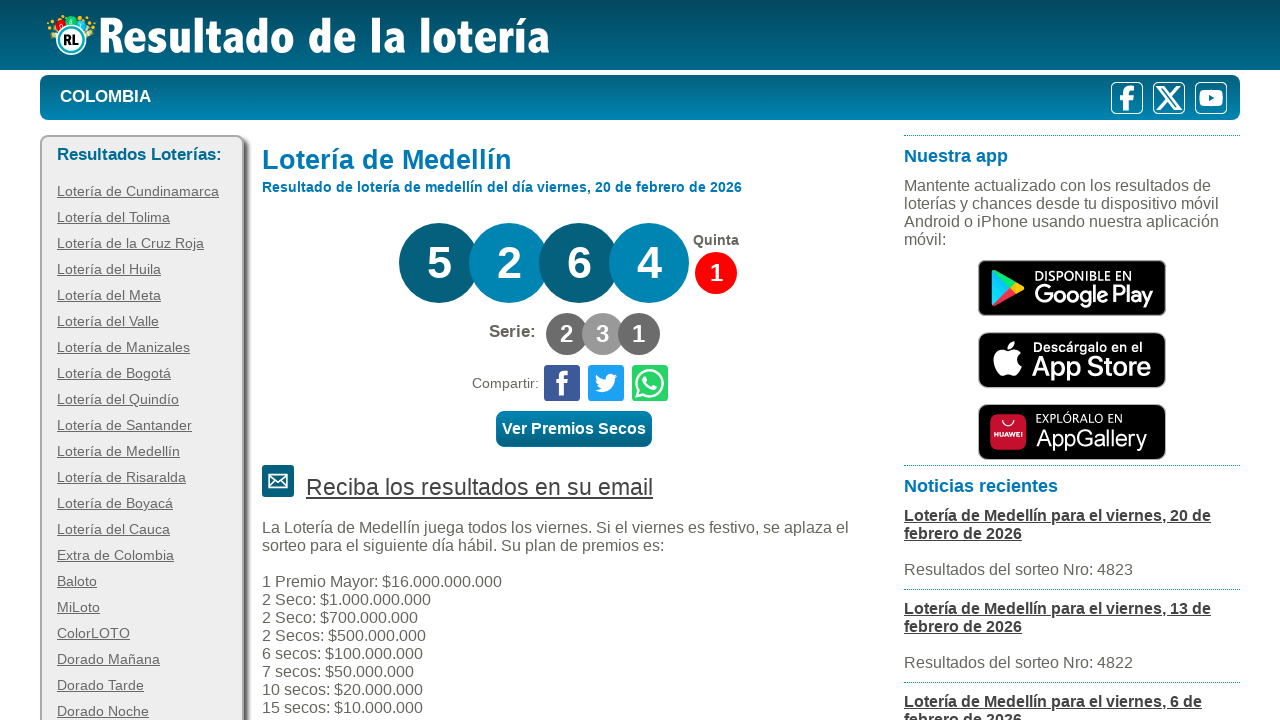